Tests Broken Images page by navigating to it and checking for images on the page

Starting URL: https://the-internet.herokuapp.com/

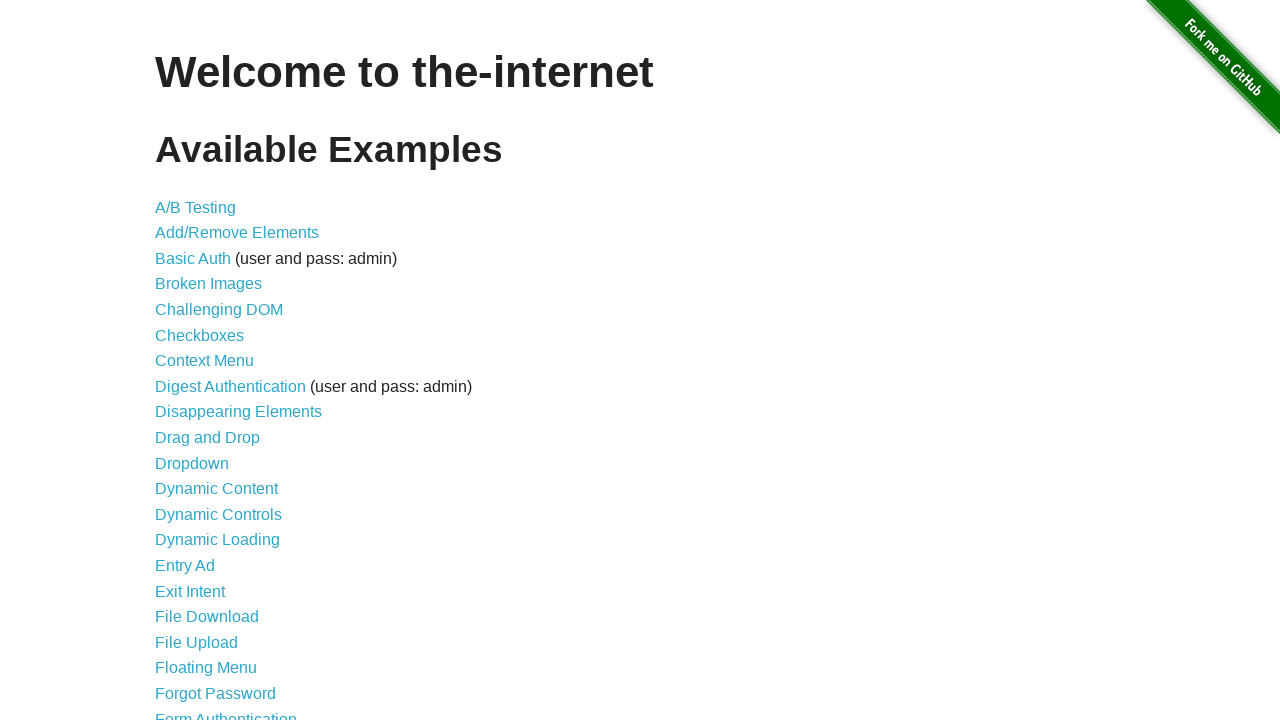

Clicked on Broken Images link at (208, 284) on text=Broken Images
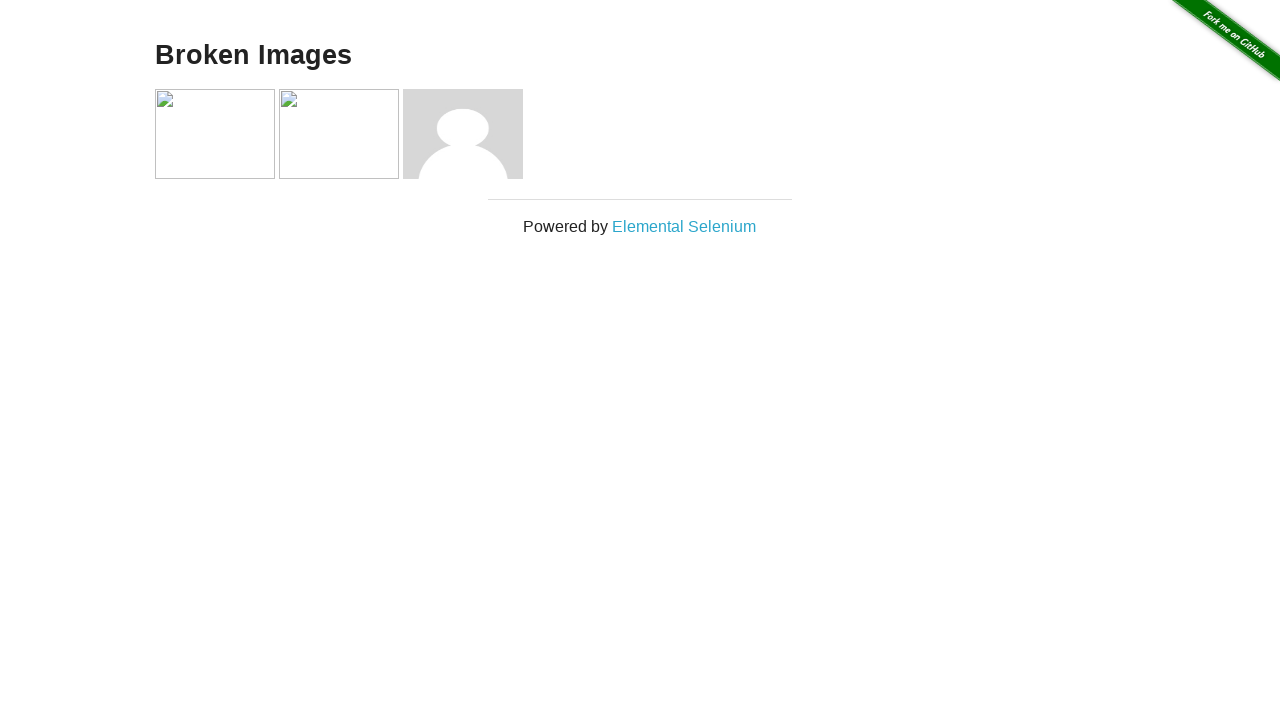

Verified navigation to Broken Images page
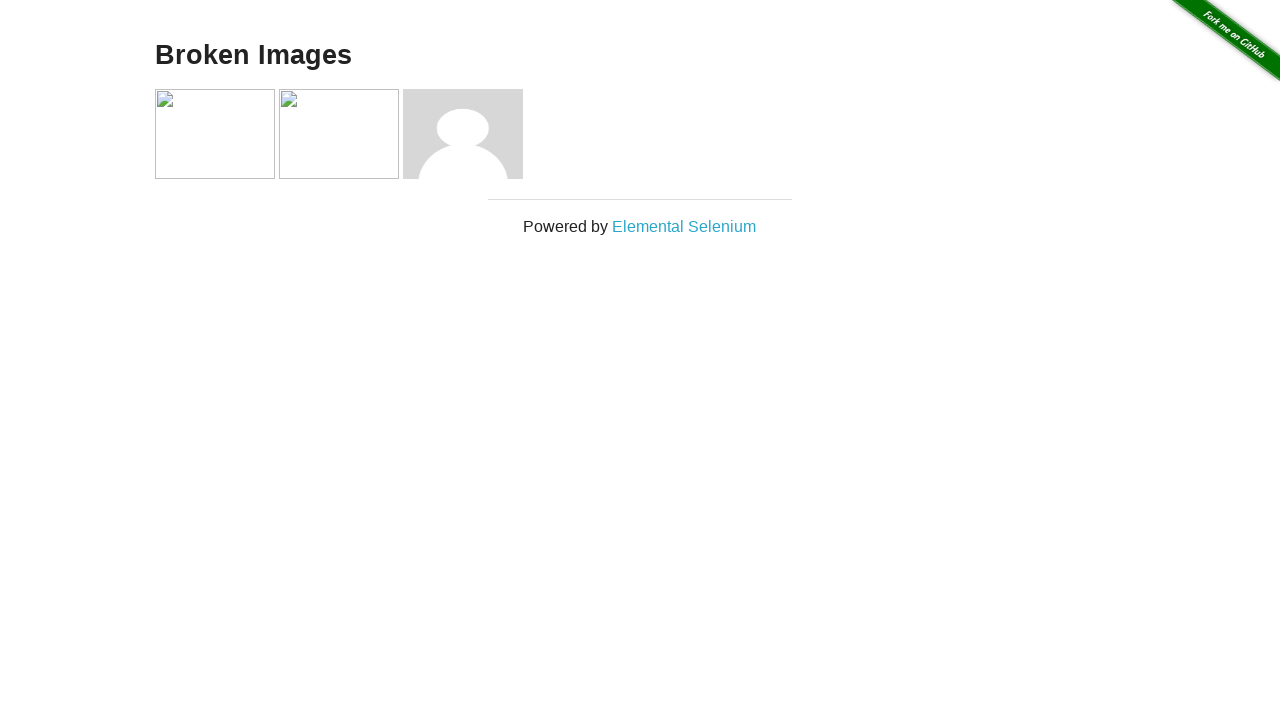

Confirmed images are present on the page
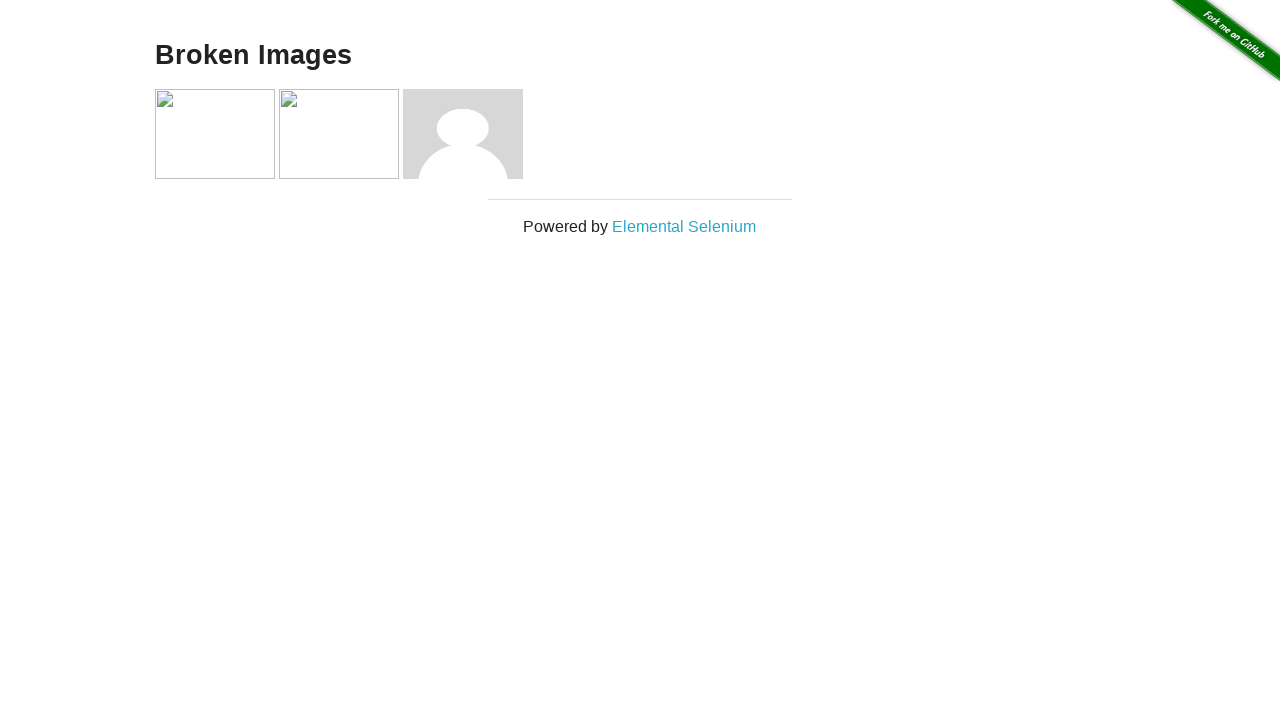

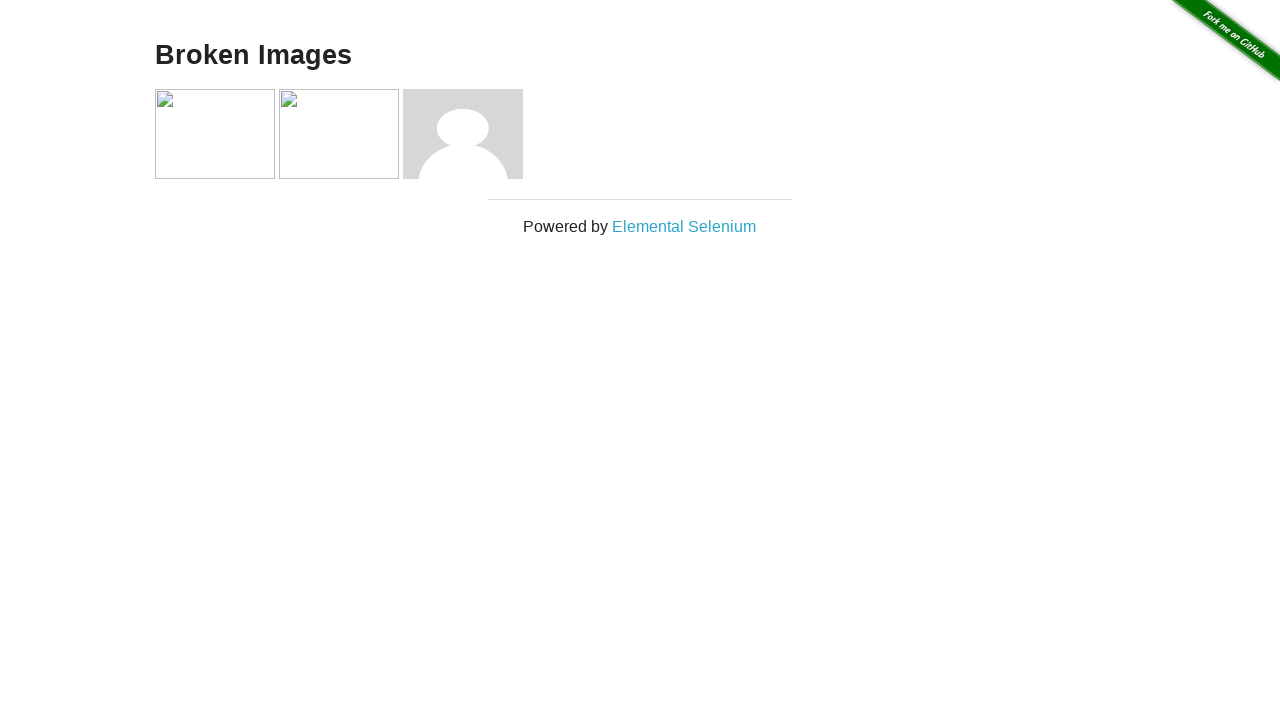